Navigates to W3Schools HTML tables page and searches through table rows and columns to verify if a specific country exists in the table

Starting URL: https://www.w3schools.com/html/html_tables.asp

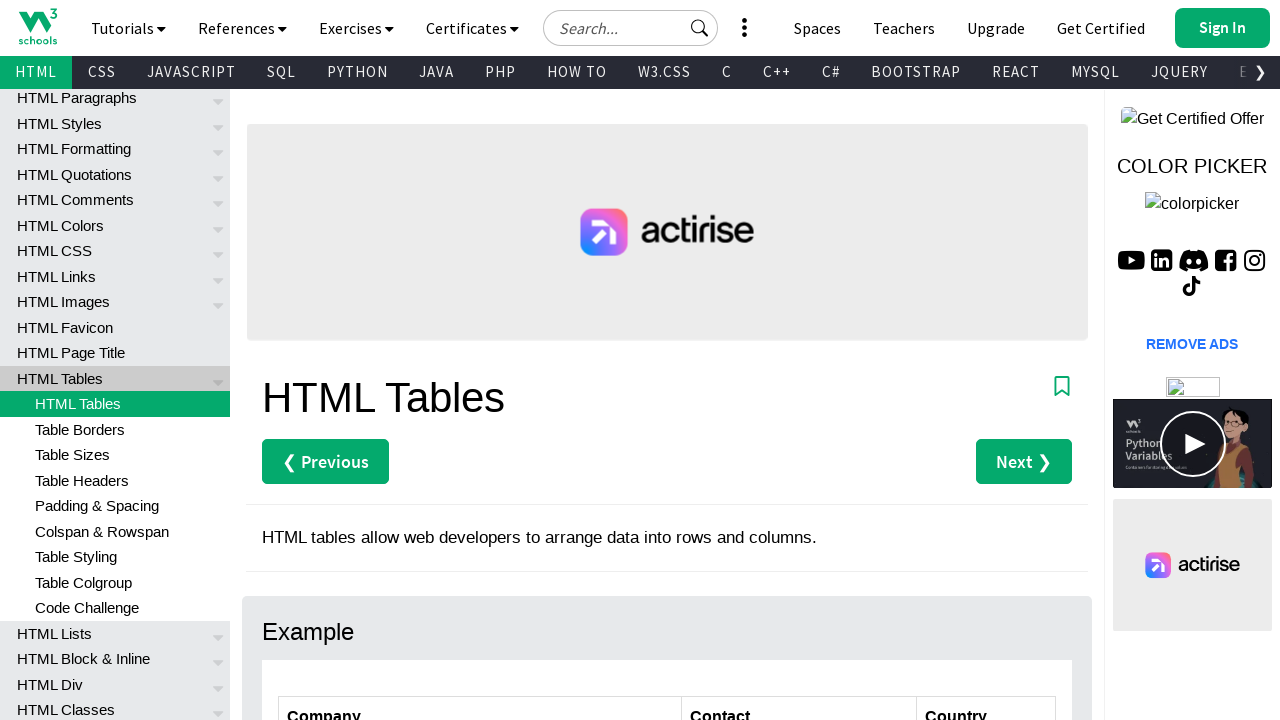

Navigated to W3Schools HTML tables page
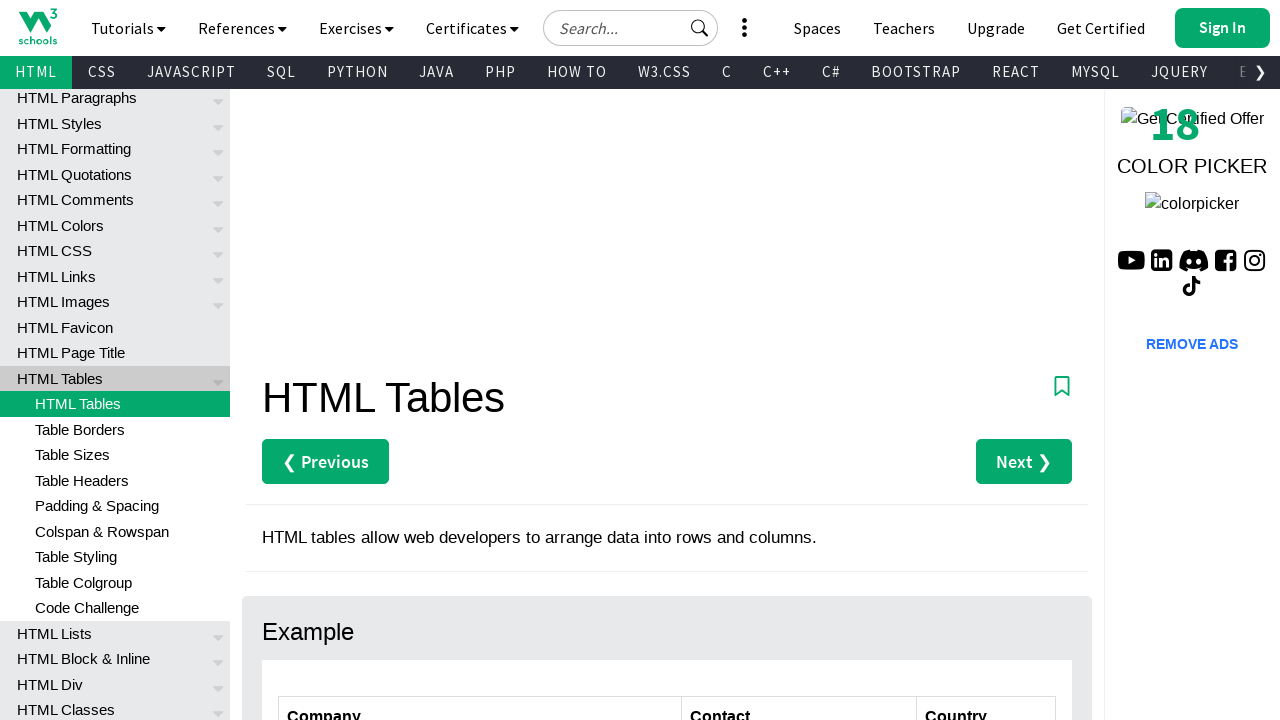

Table with id 'customers' loaded
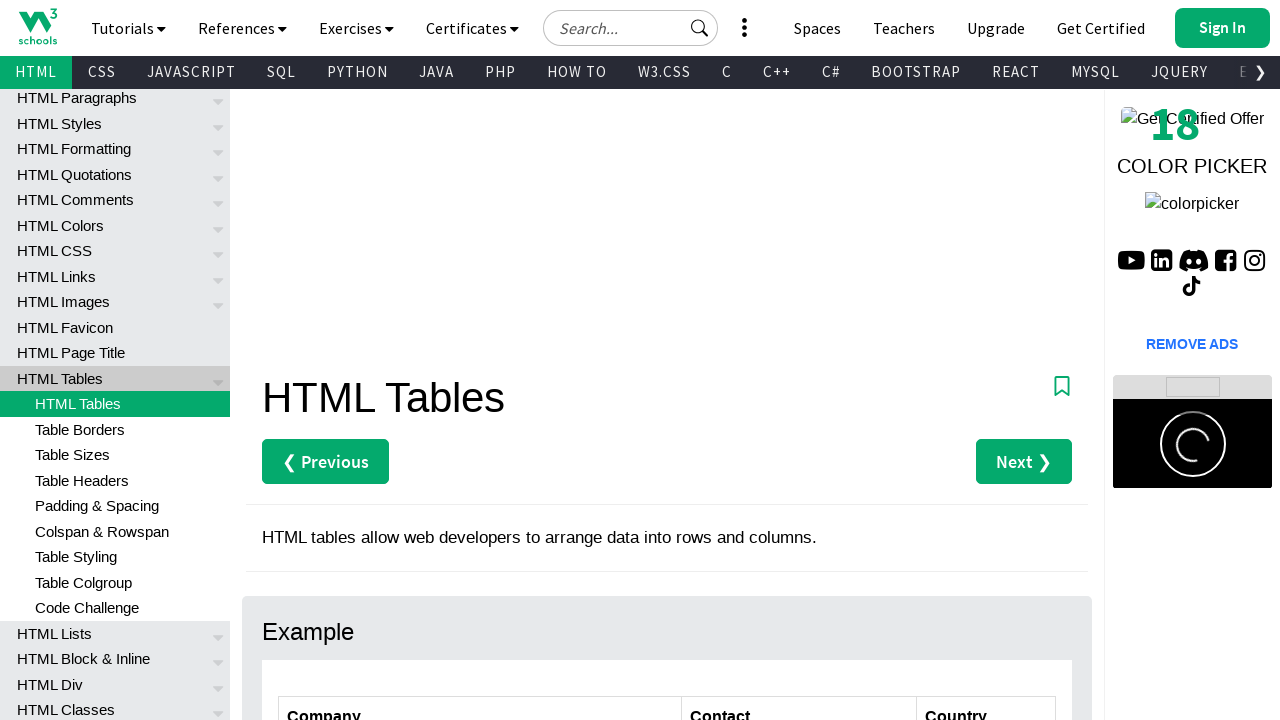

Located the customers table element
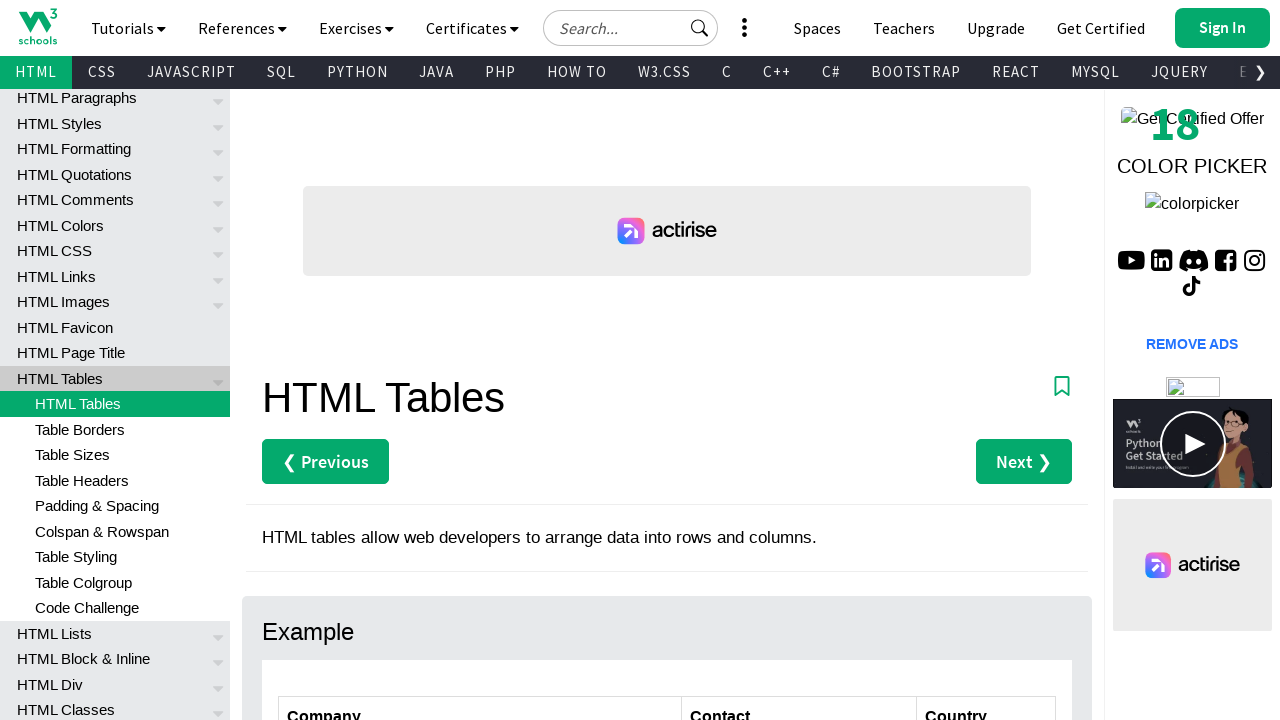

Retrieved all table rows, total count: 7
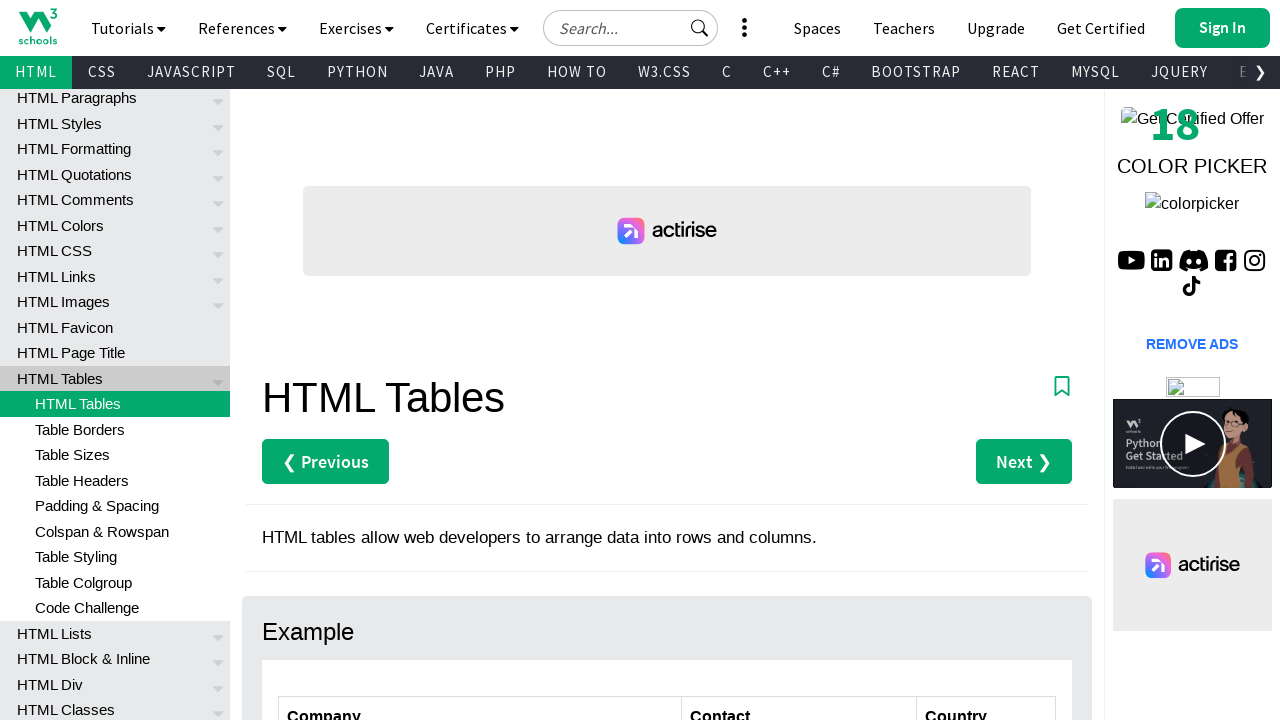

Found 'UK' in row 4, column 3
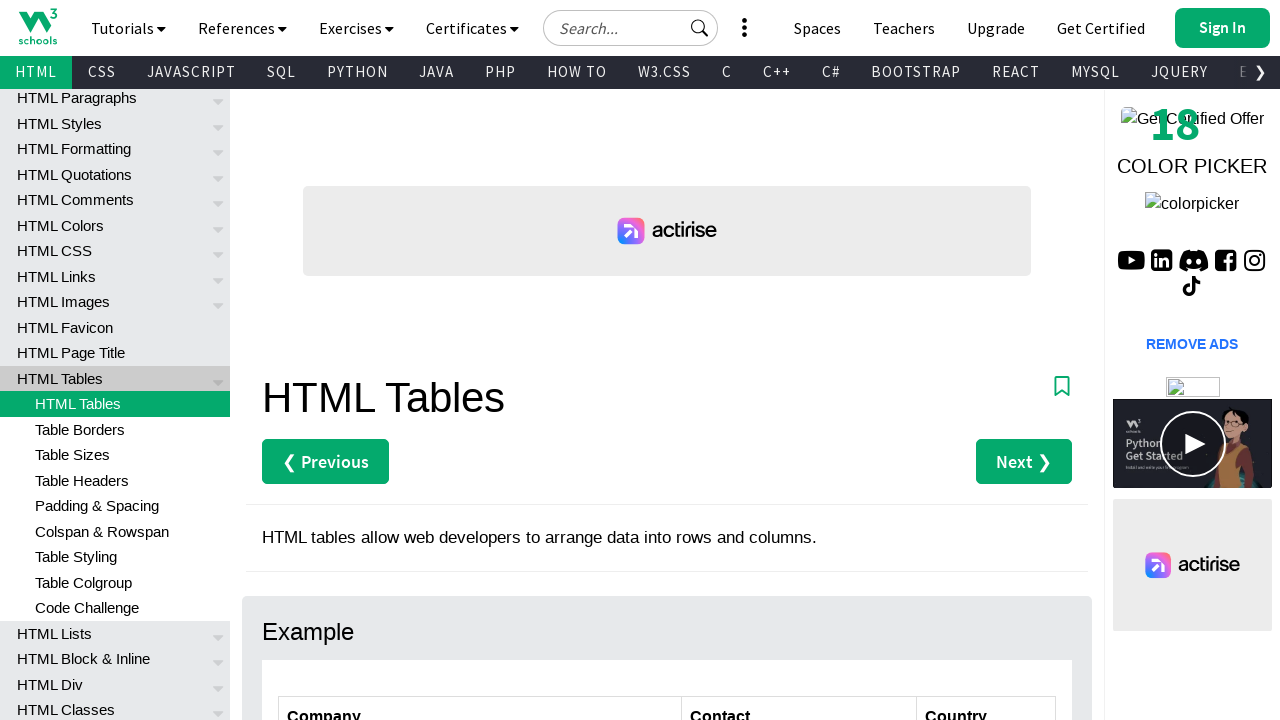

Verification successful: 'UK' exists in the table
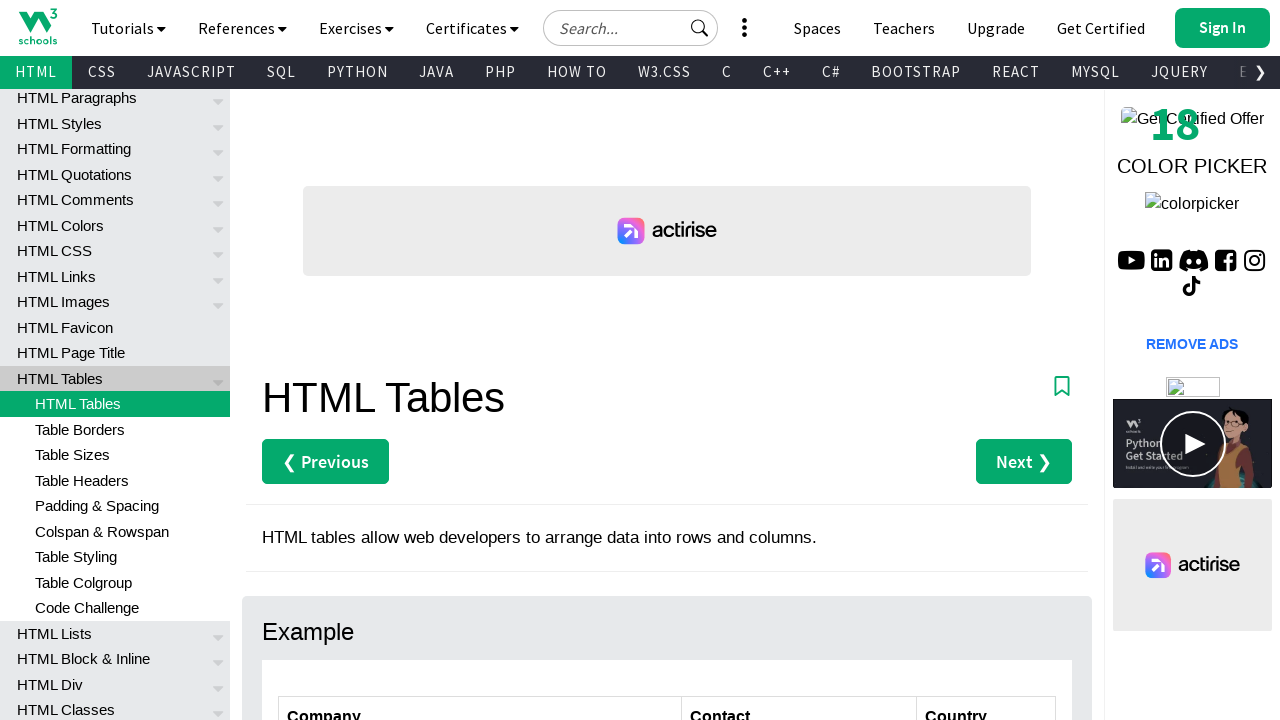

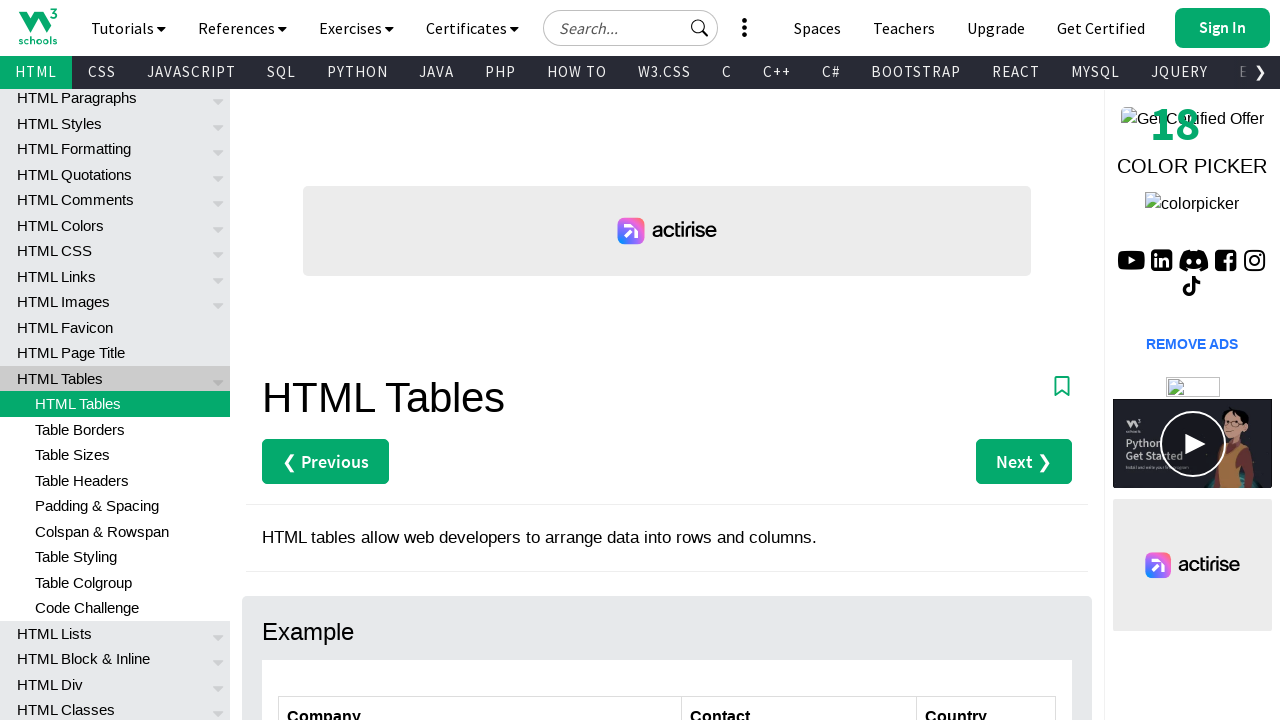